Tests shopping cart functionality by navigating to the shop, adding items (2 stuffed cows and 1 bunny) to cart, then viewing the cart to verify items were added.

Starting URL: http://jupiter.cloud.planittesting.com

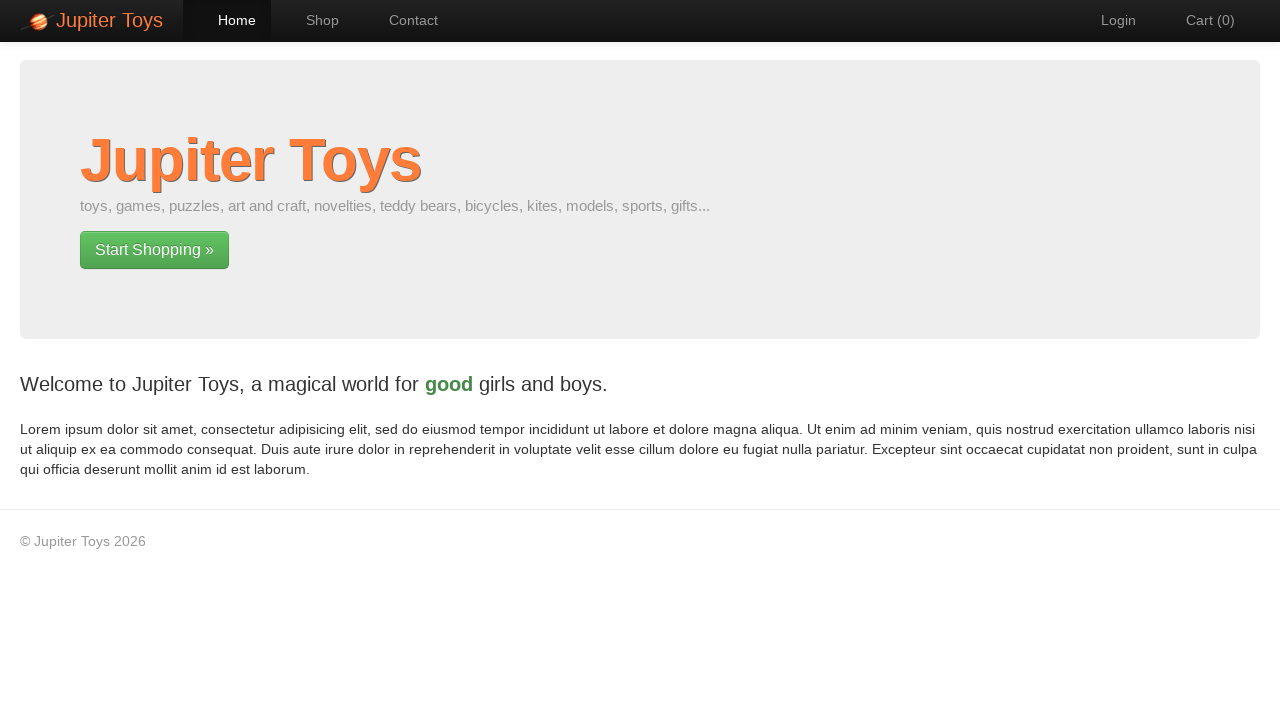

Clicked Shop navigation link at (312, 20) on #nav-shop
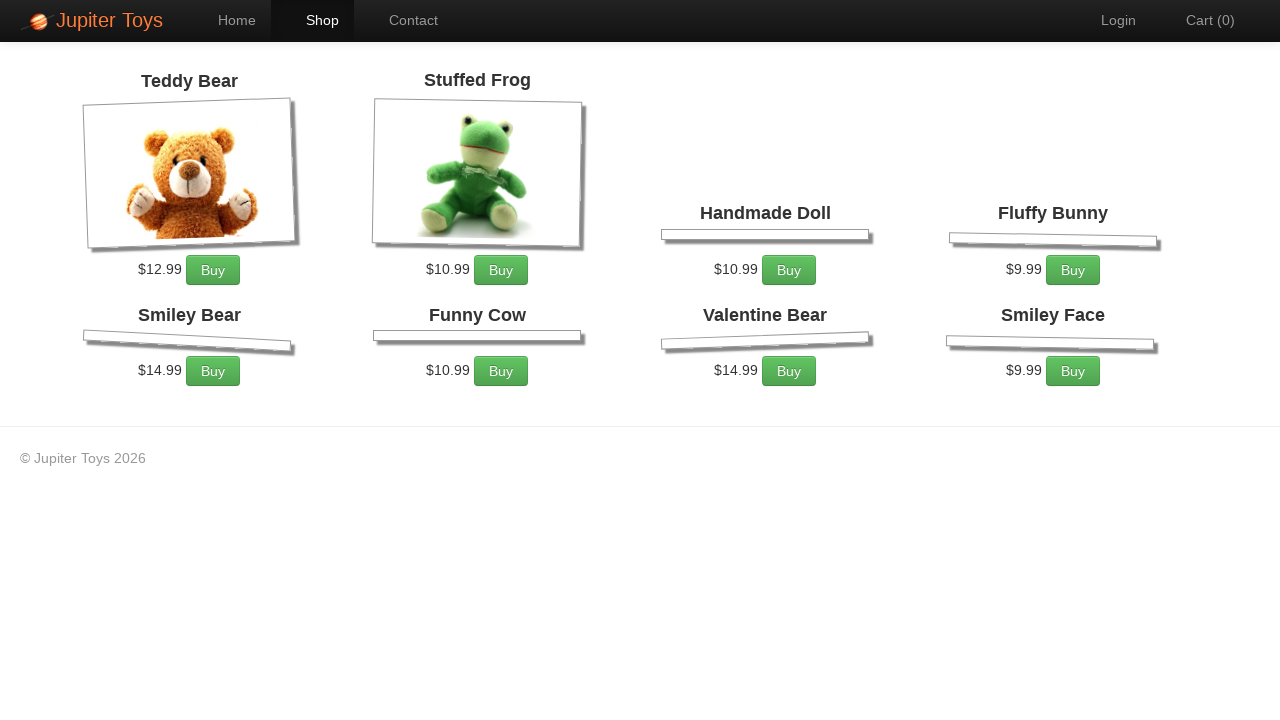

Products loaded on shop page
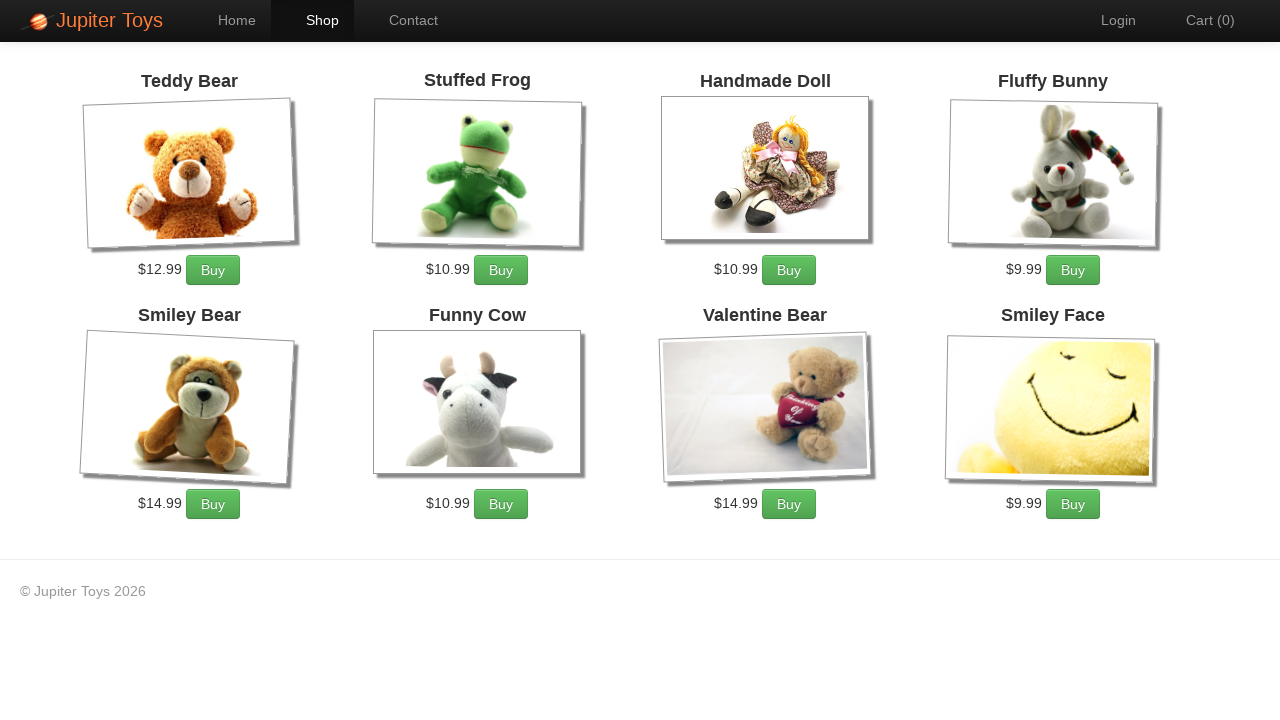

Added first stuffed cow to cart at (501, 504) on xpath=//li[6]//a[@class='btn btn-success']
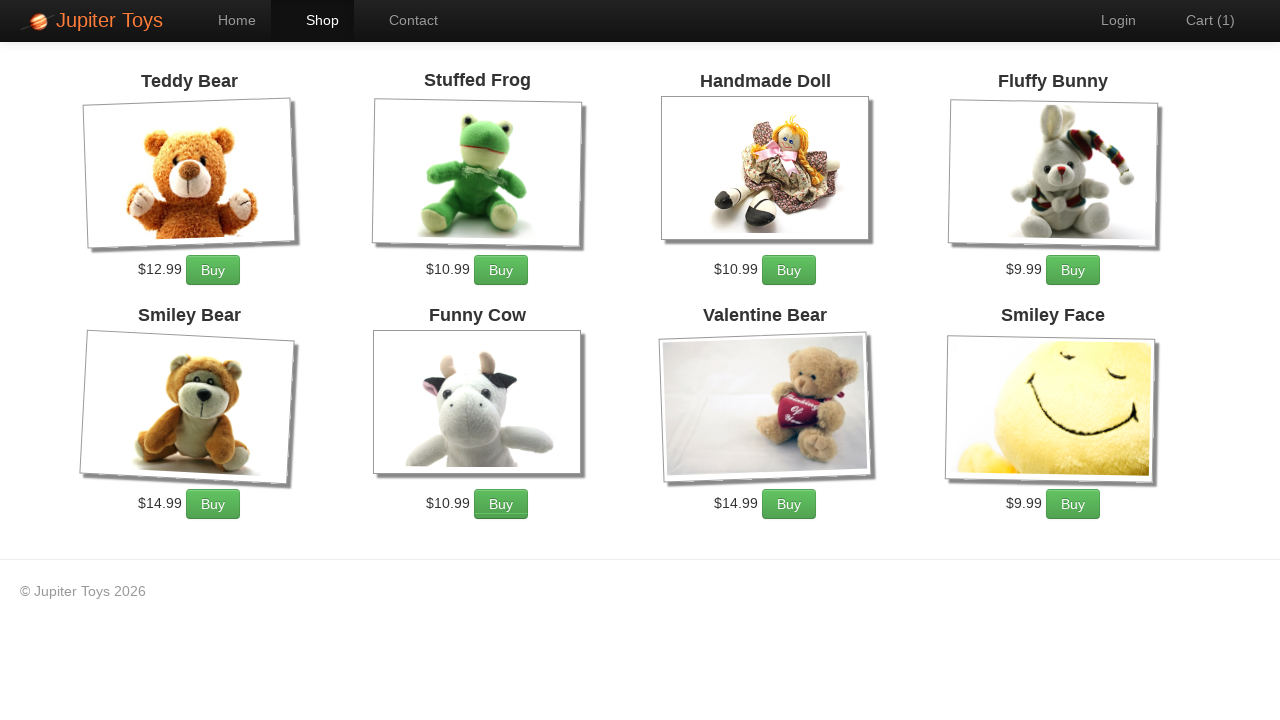

Added second stuffed cow to cart at (501, 504) on xpath=//li[6]//a[@class='btn btn-success']
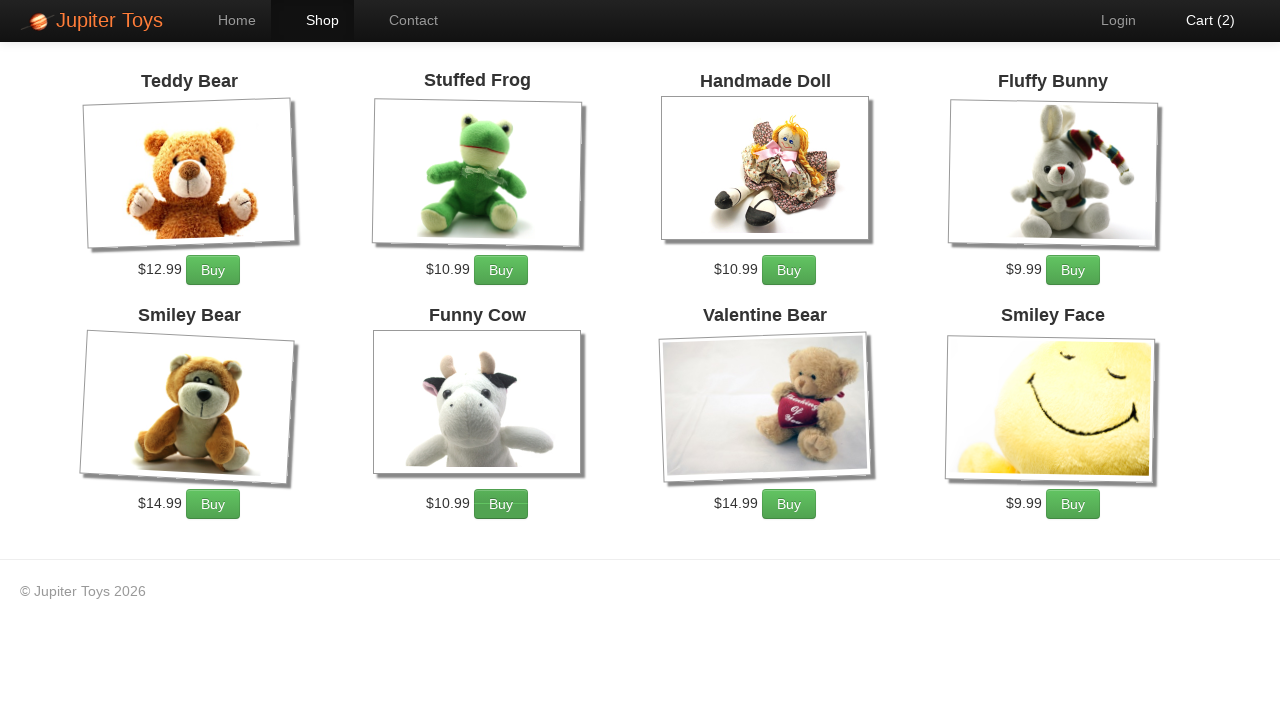

Added fluffy bunny to cart at (1073, 270) on xpath=//li[4]//a[@class='btn btn-success']
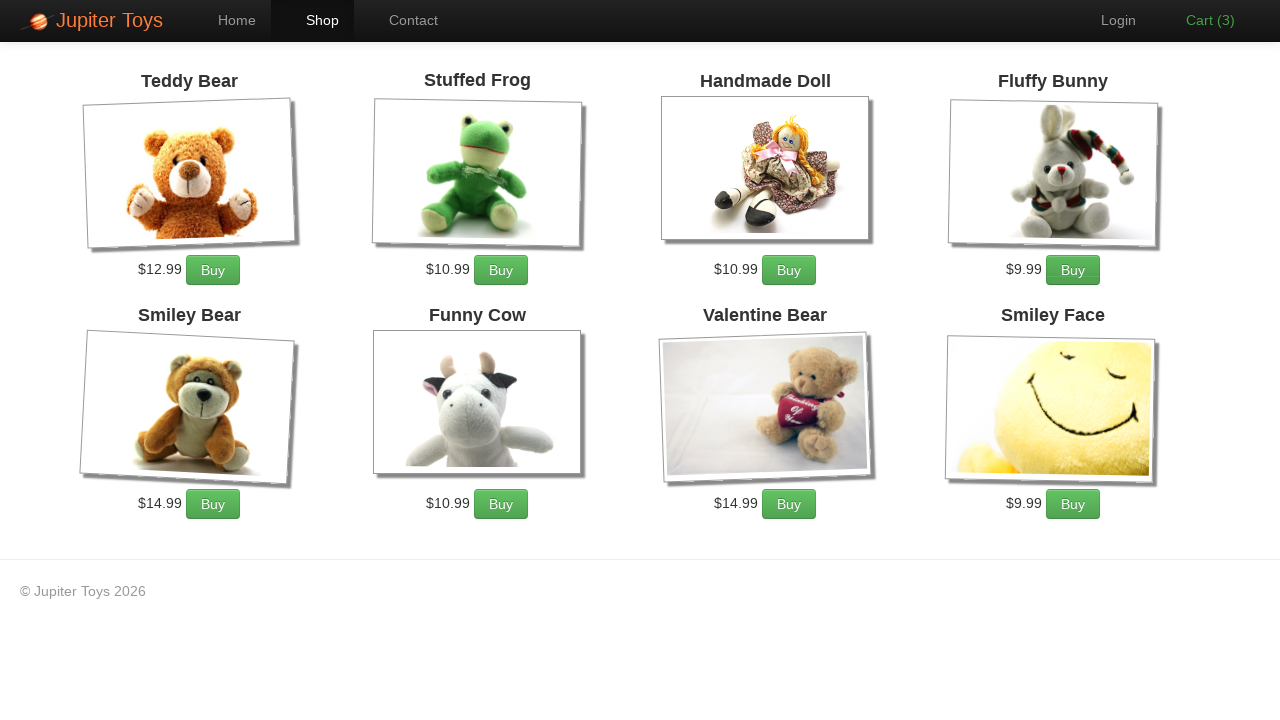

Clicked Cart navigation link at (1200, 20) on #nav-cart
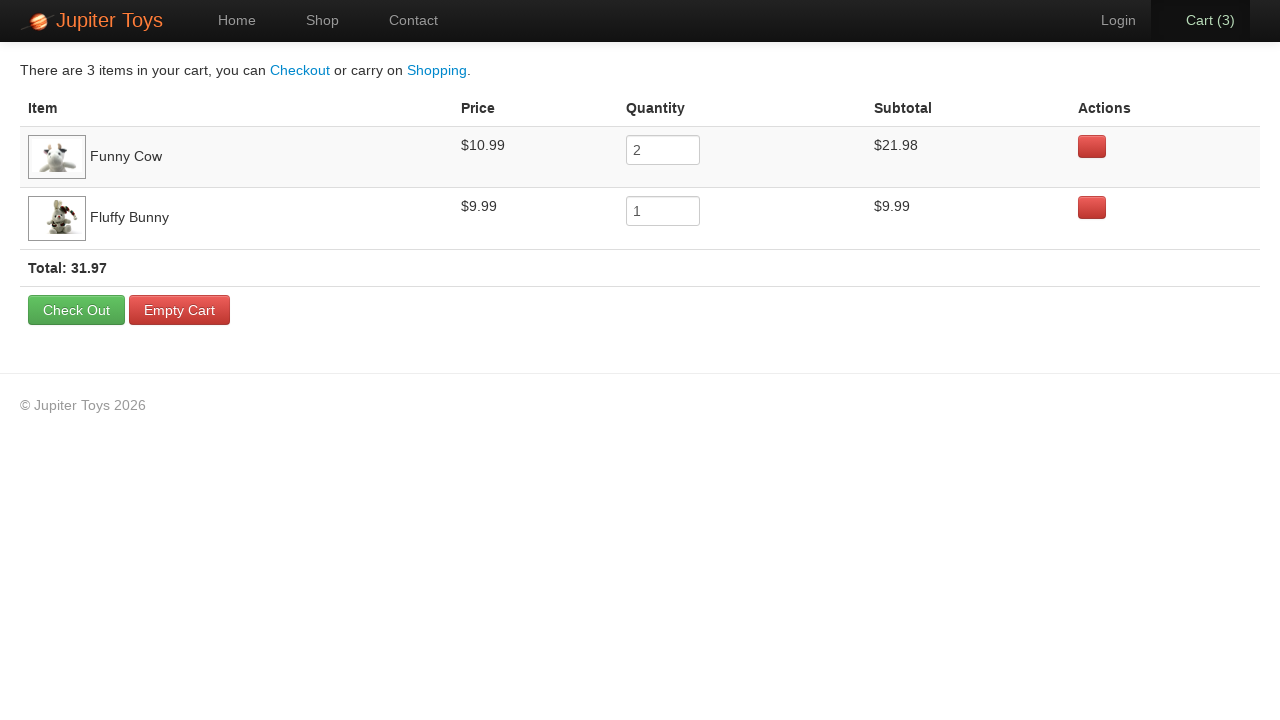

Cart message displayed
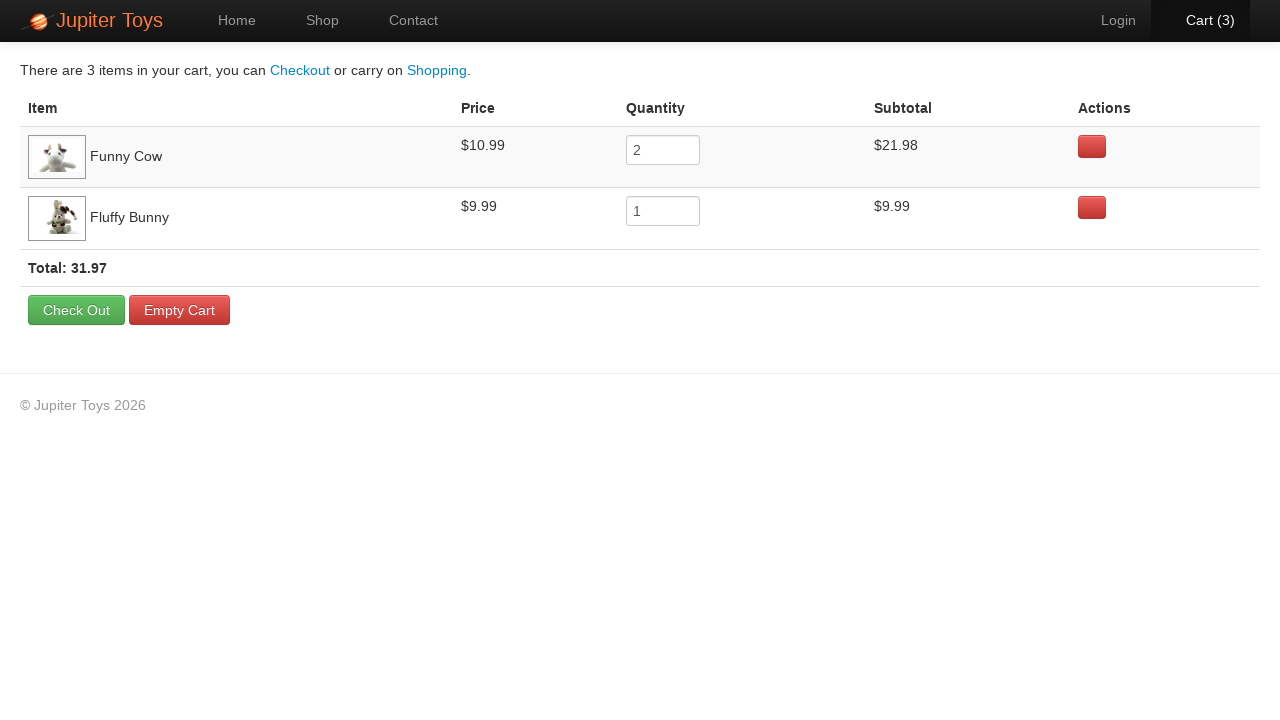

Cart table loaded with items (2 stuffed cows and 1 bunny verified)
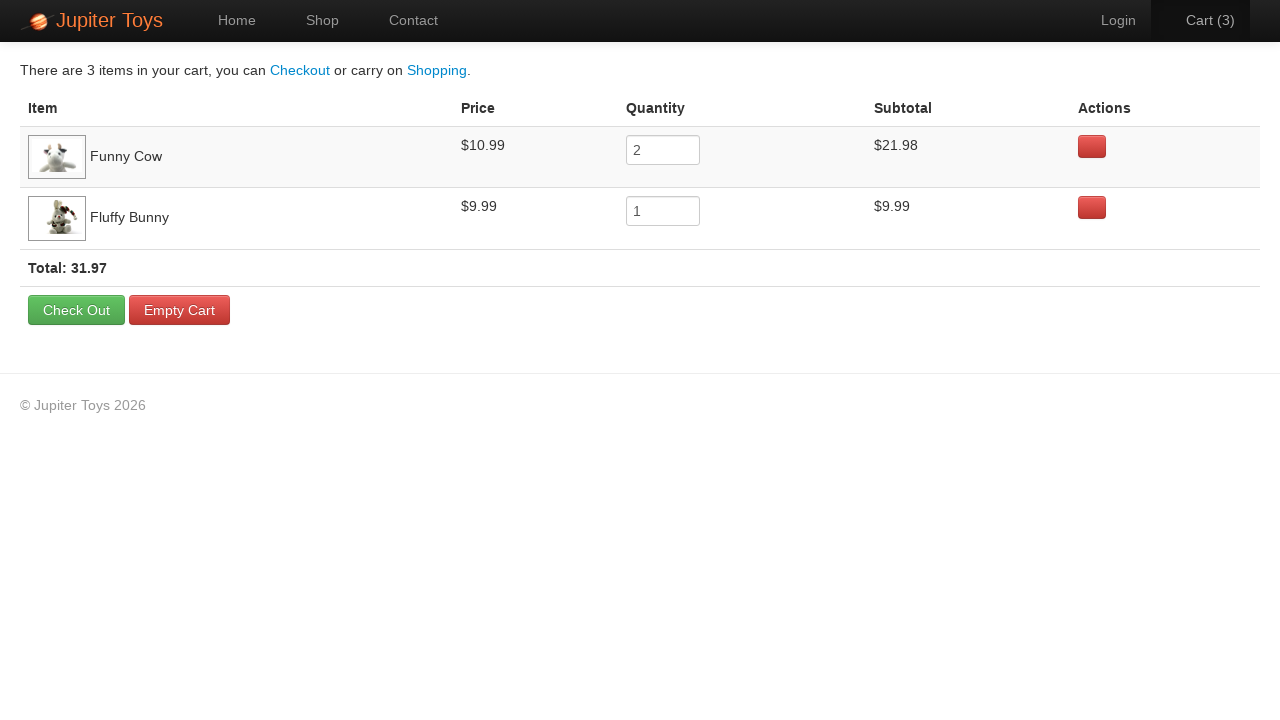

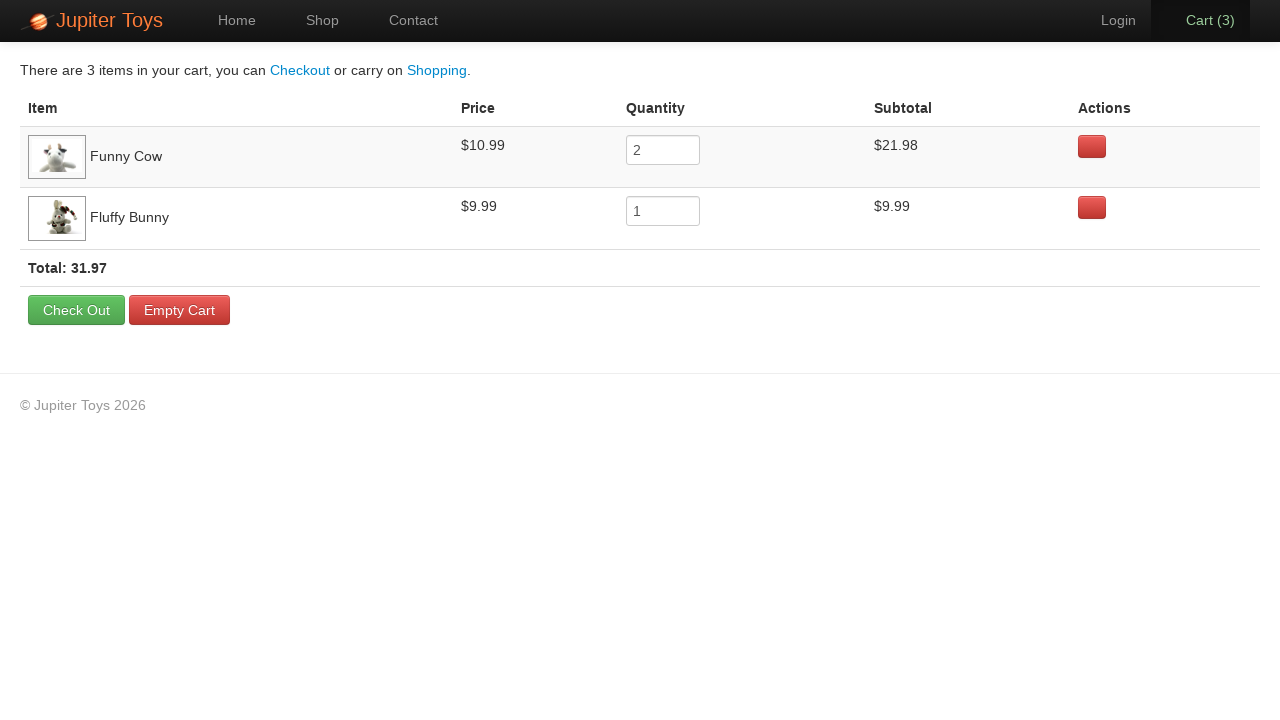